Tests that the Gündem (agenda) page loads correctly by verifying the URL contains /gundem and the page has a heading containing "gündem"

Starting URL: https://egundem.com/gundem

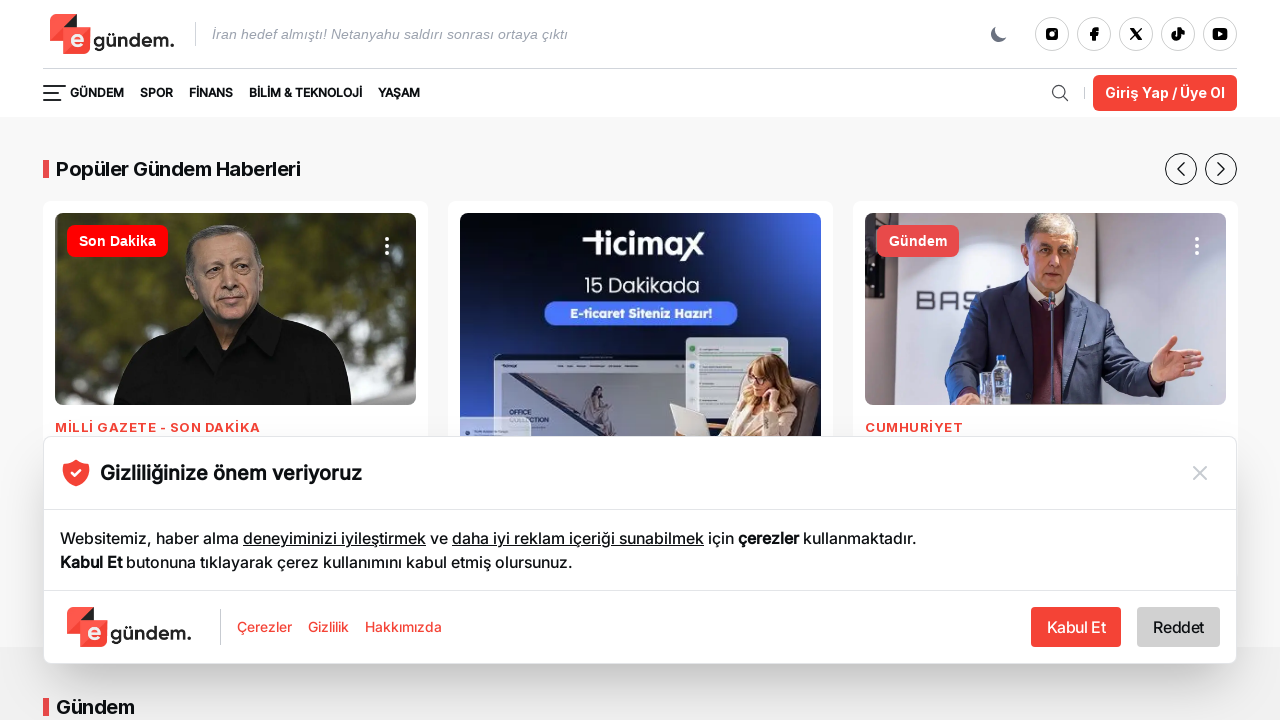

Waited for URL to contain /gundem path
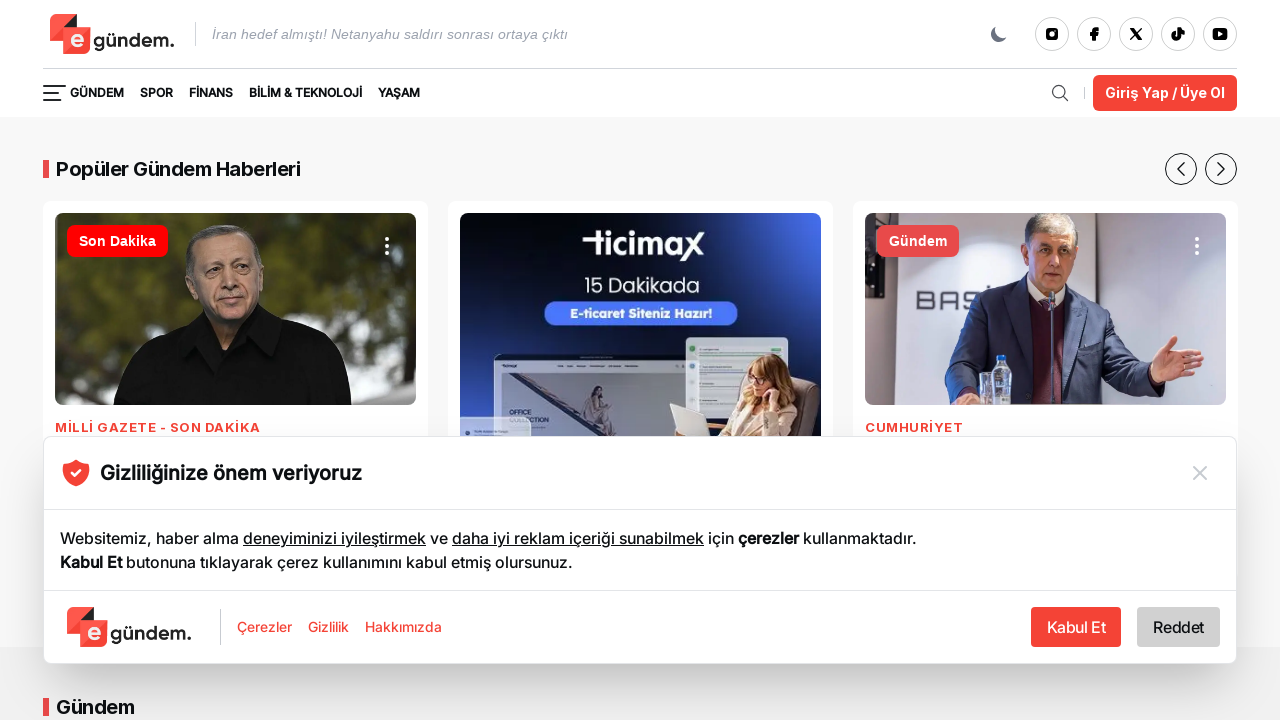

Verified page has a heading containing 'Gündem'
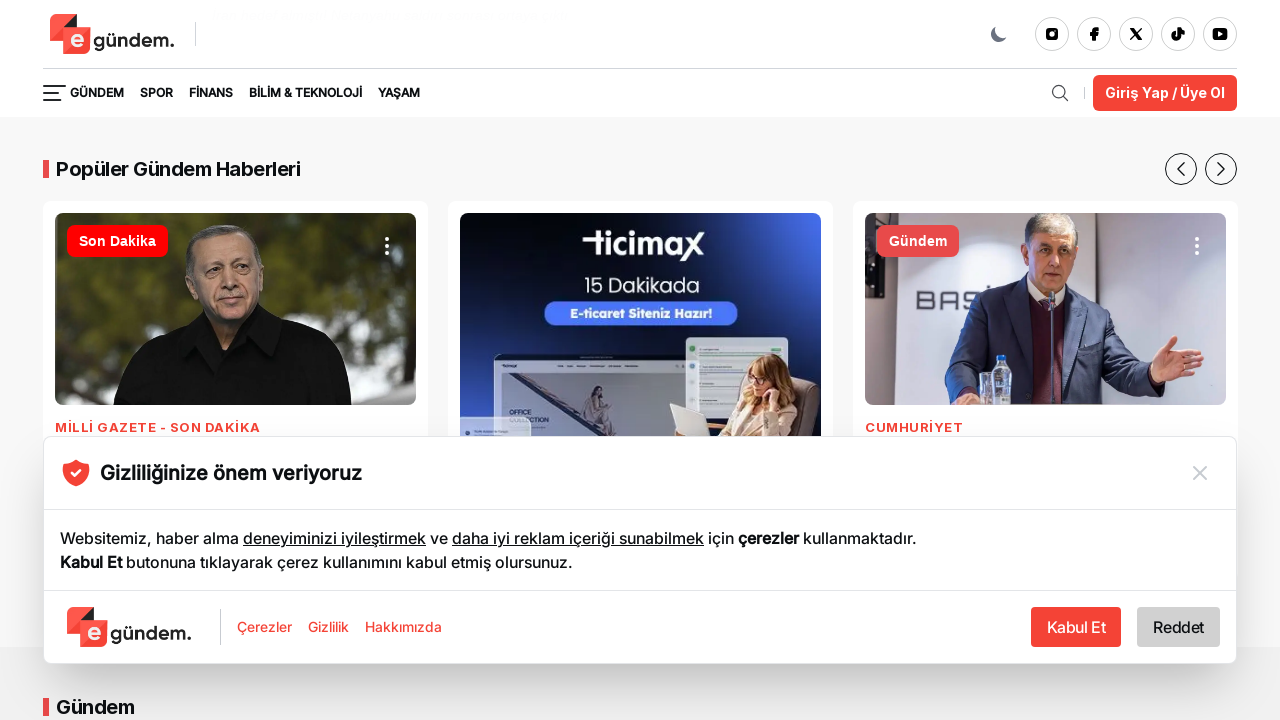

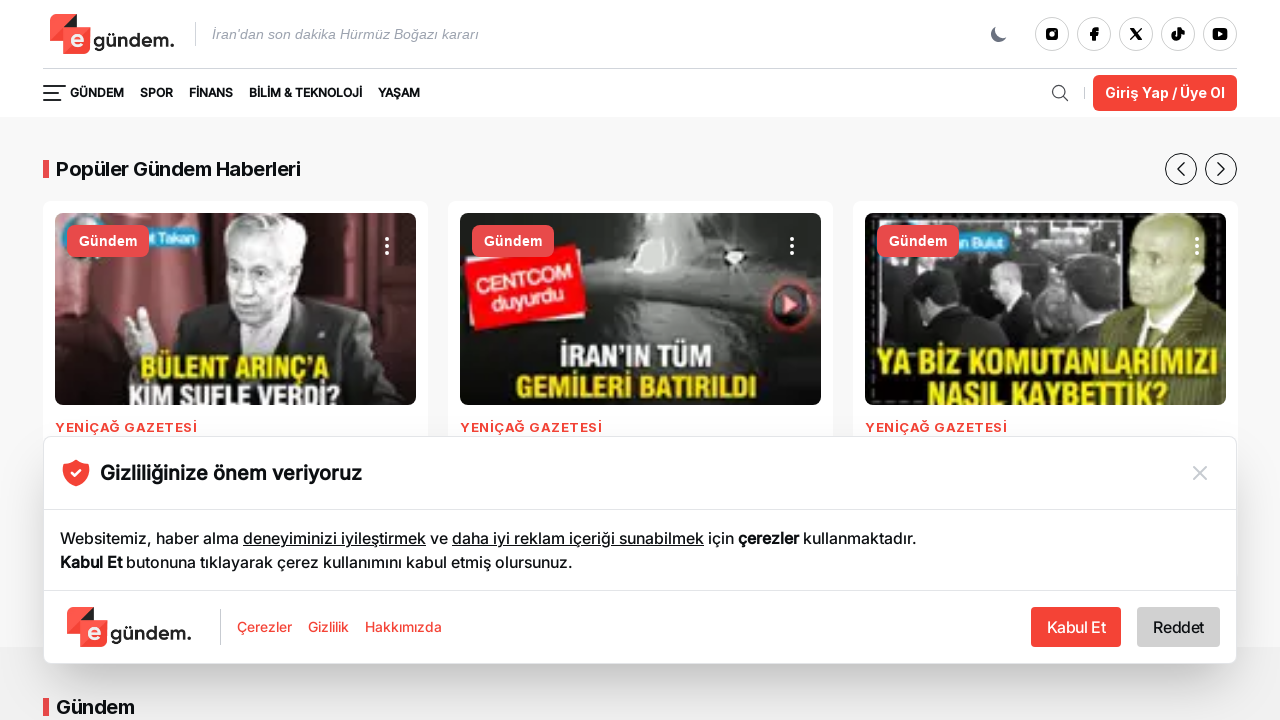